Tests waiting for an element to become clickable, clicks a verify button, and asserts that a success message is displayed

Starting URL: http://suninjuly.github.io/wait2.html

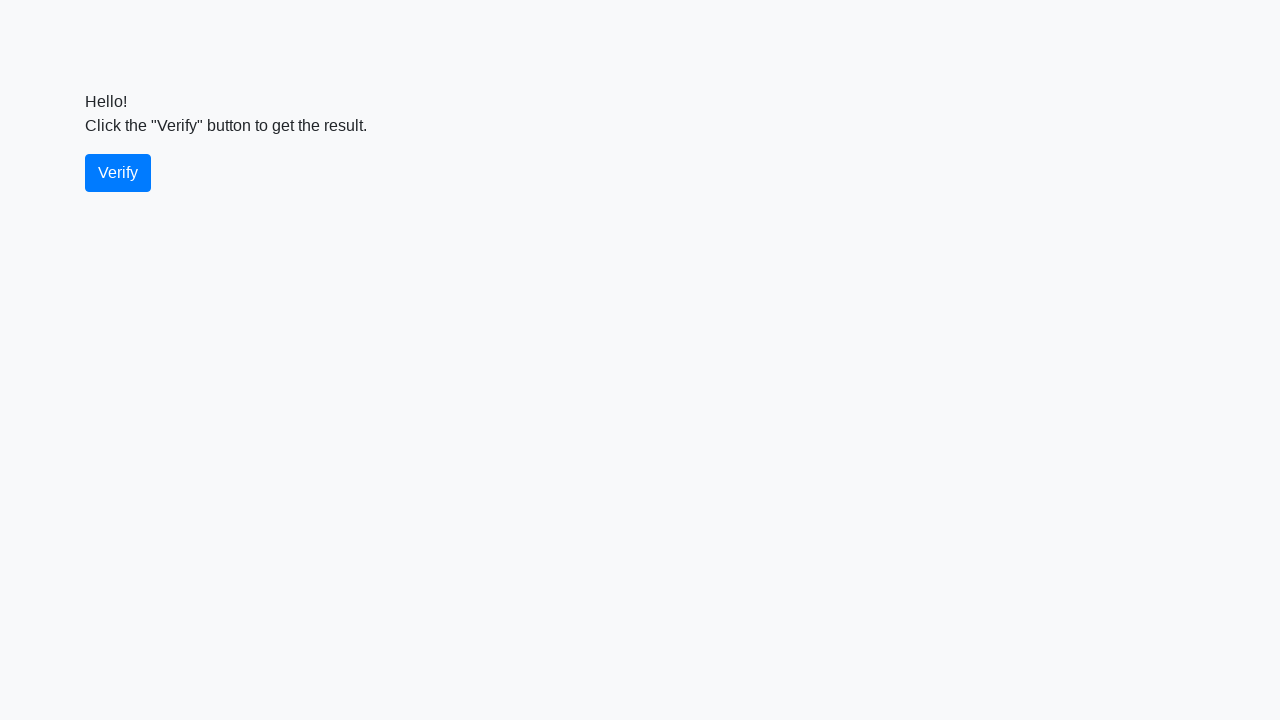

Waited for verify button to become visible
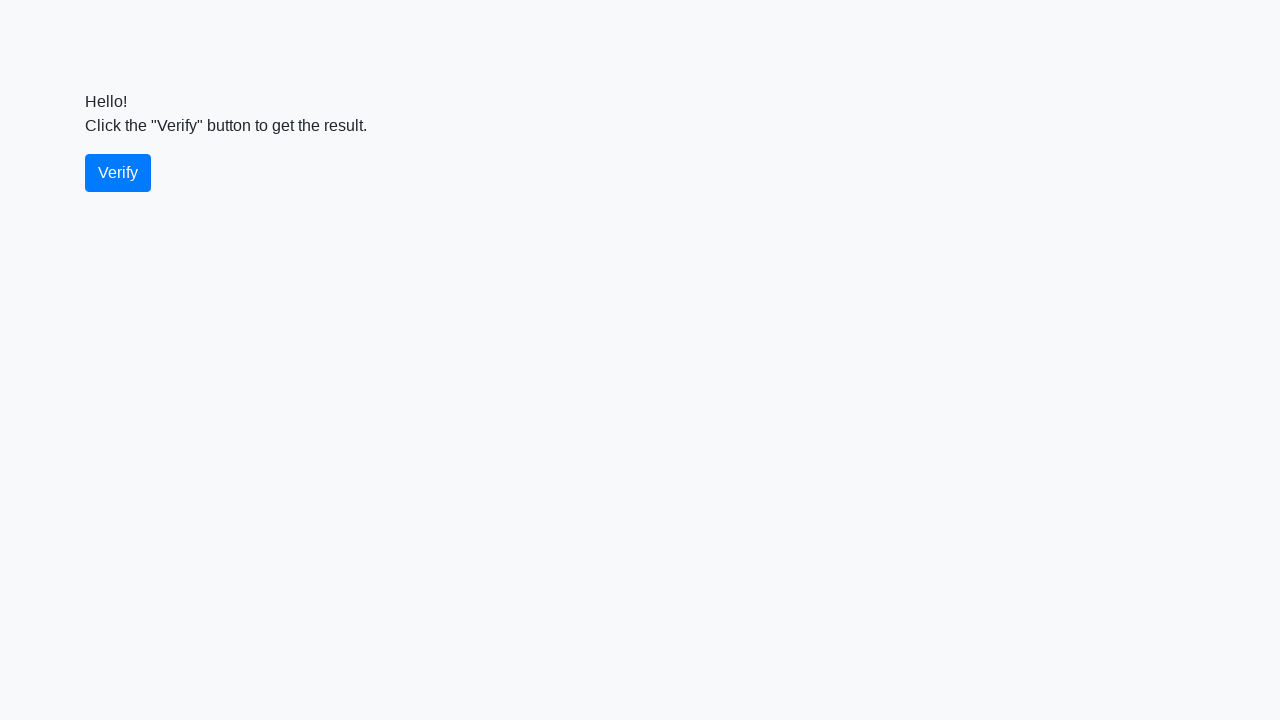

Clicked the verify button at (118, 173) on #verify
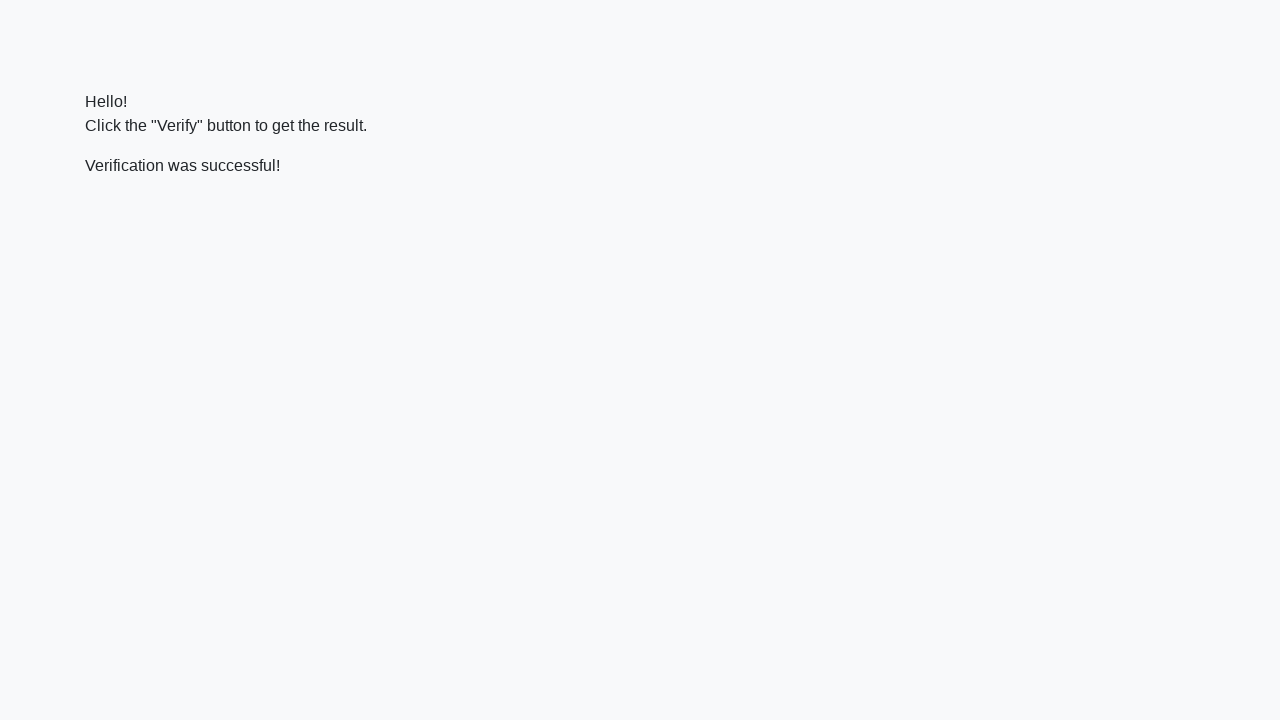

Located the verify message element
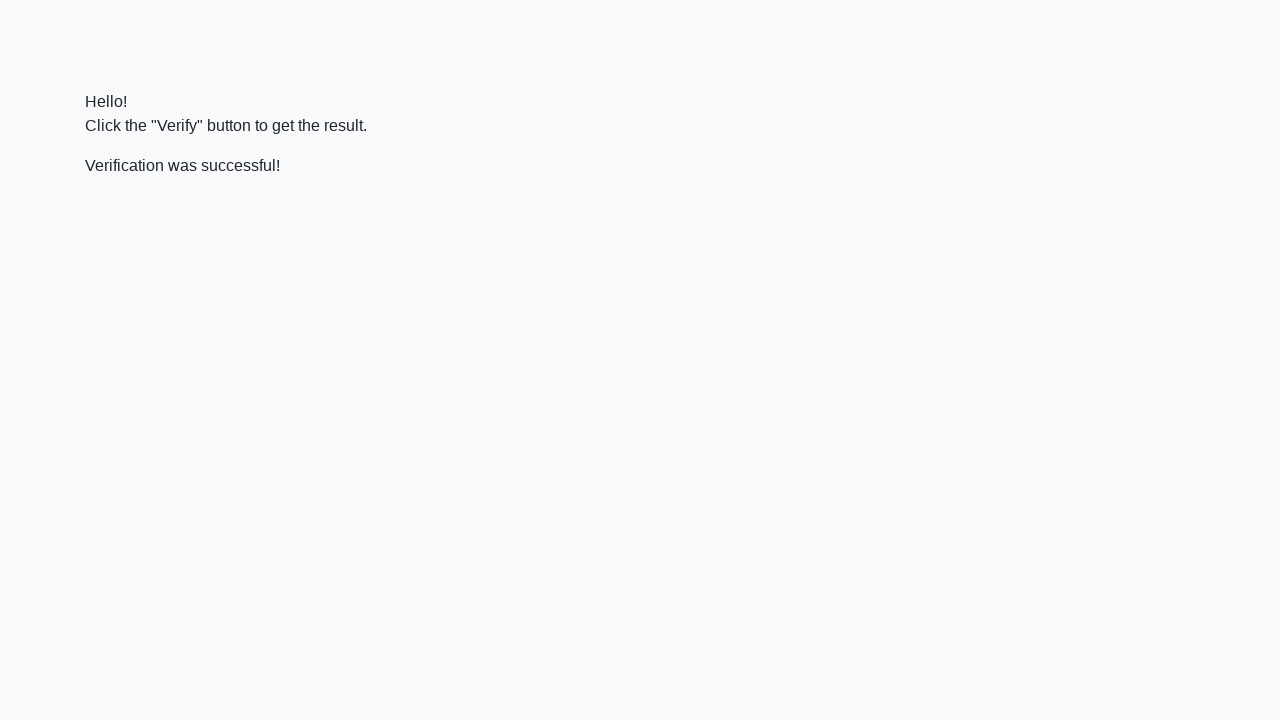

Waited for success message to become visible
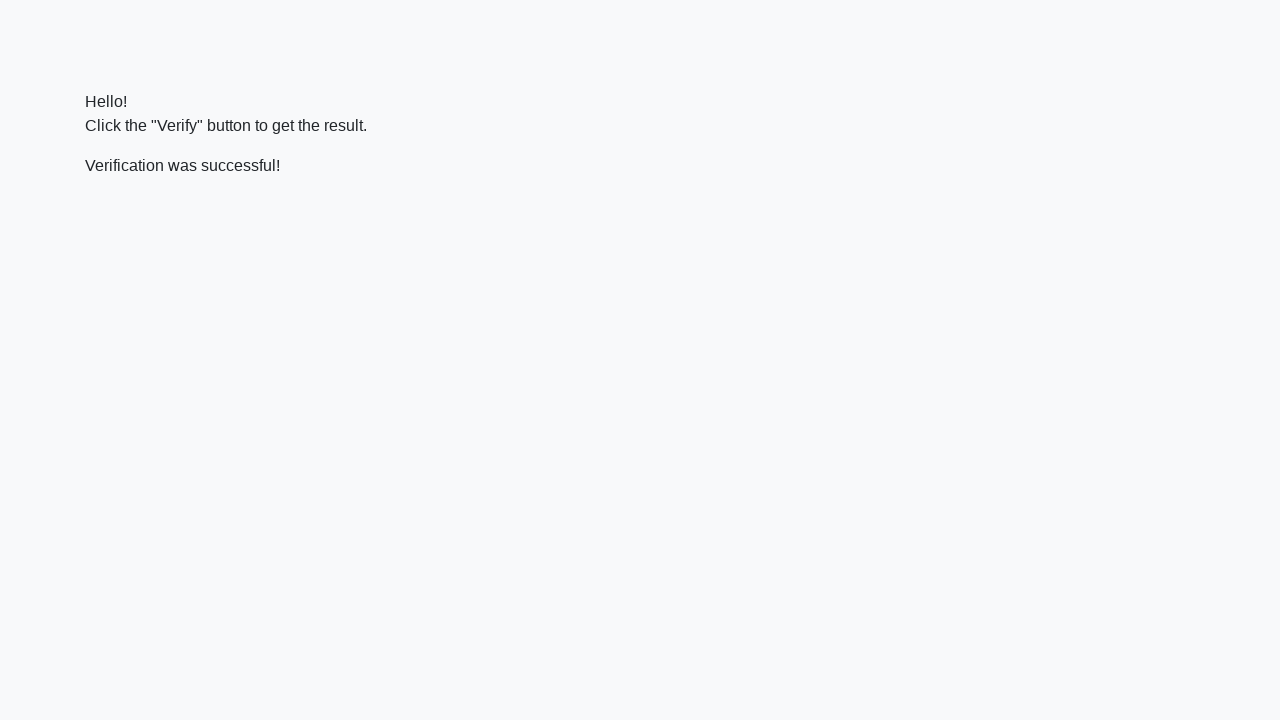

Asserted that success message contains 'successful'
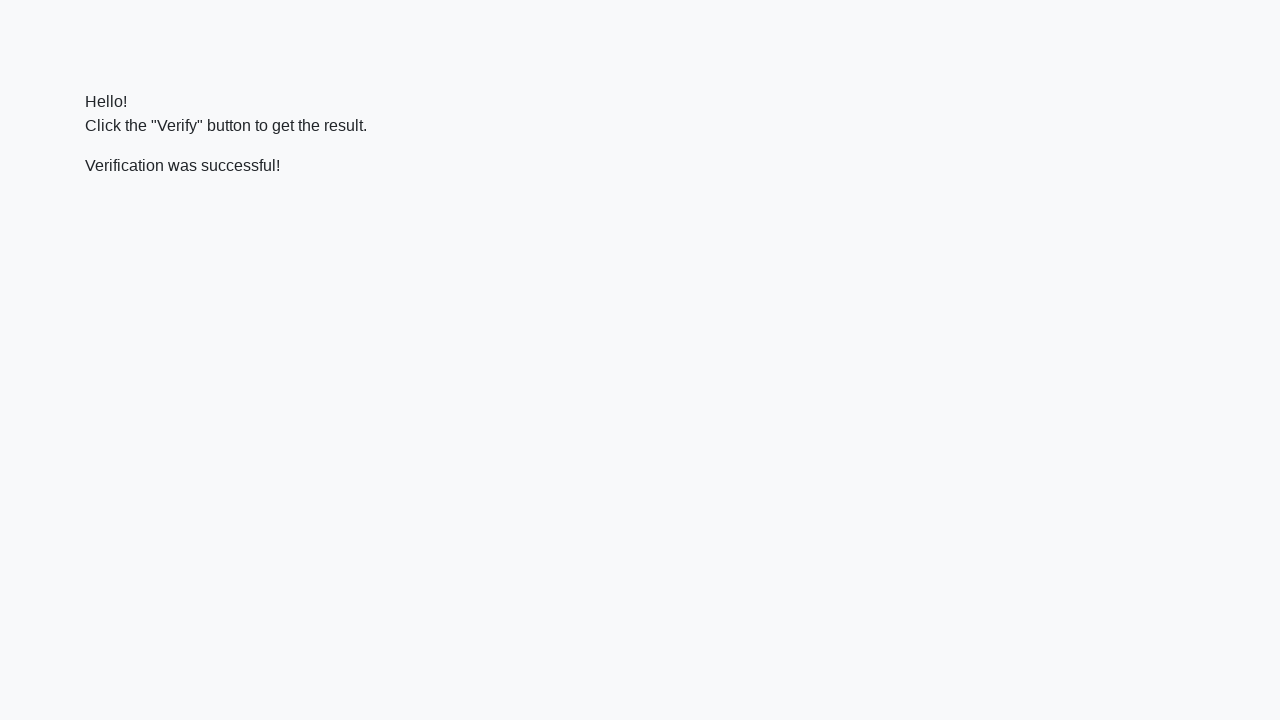

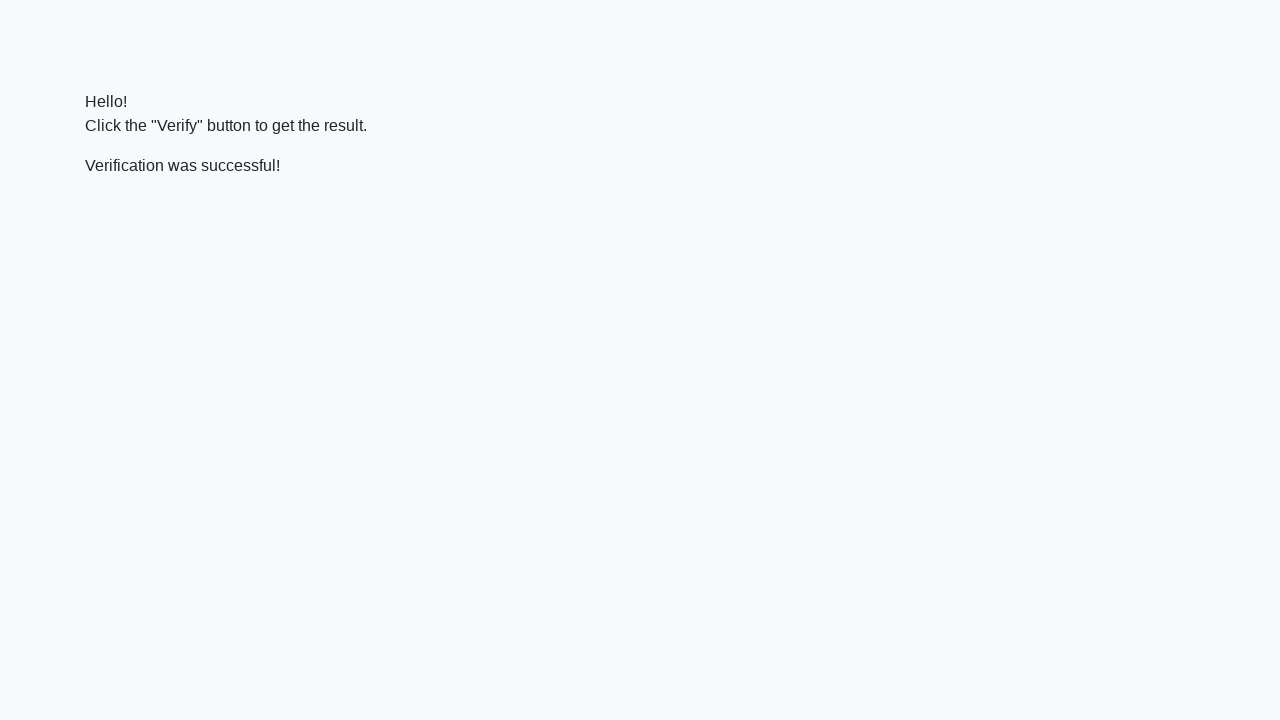